Tests hover menu functionality by hovering over dropdown menus and clicking on a secondary action item

Starting URL: https://crossbrowsertesting.github.io/hover-menu.html#

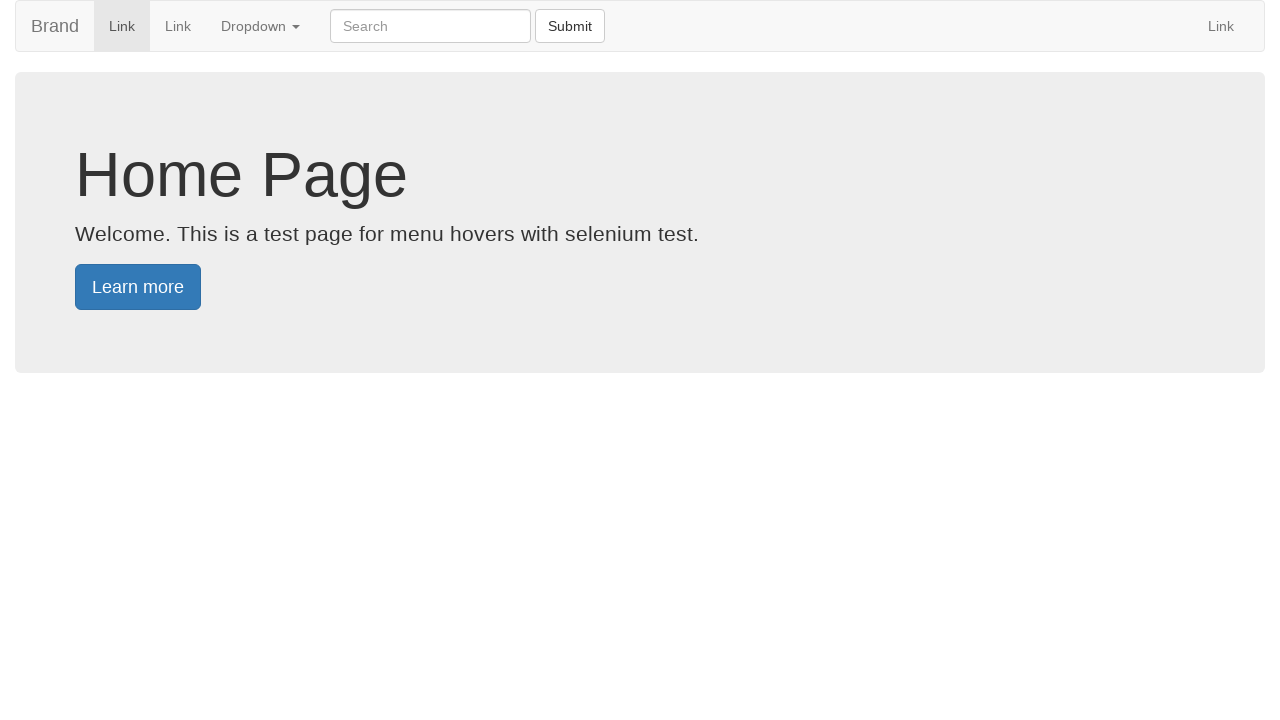

Hovered over first dropdown menu at (260, 26) on (//a[@class='dropdown-toggle'])[1]
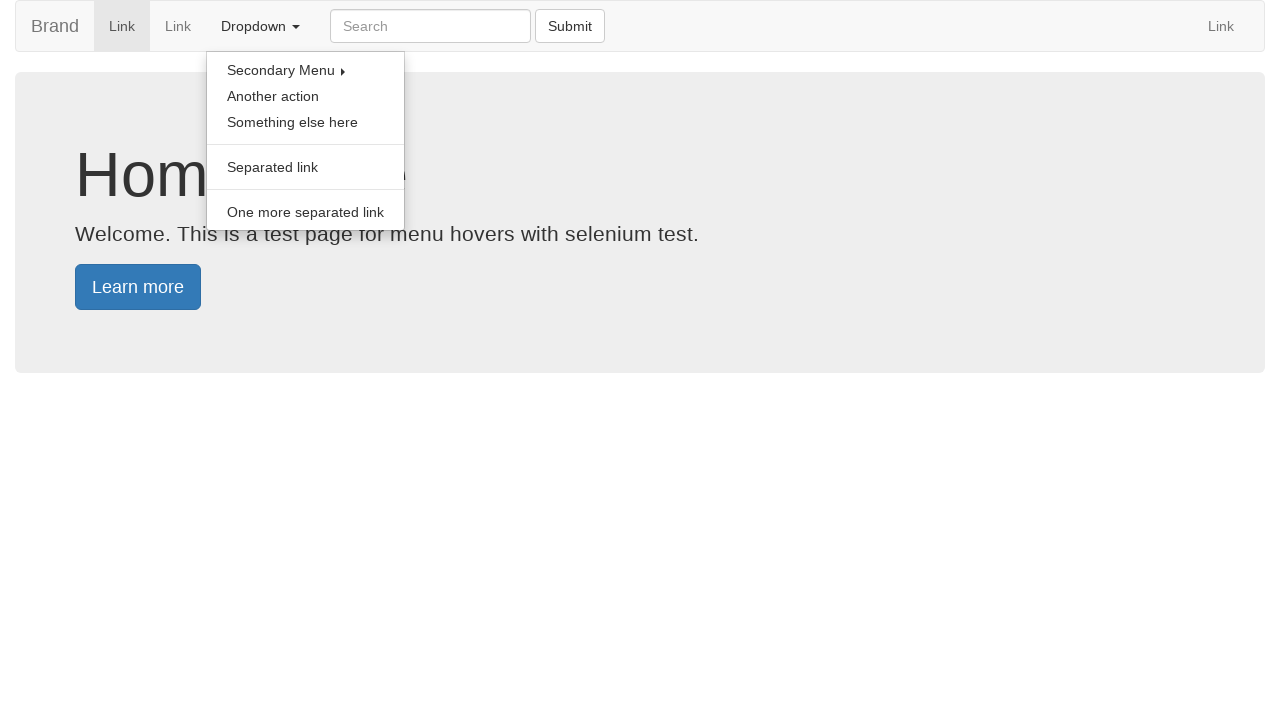

Hovered over secondary dropdown menu at (306, 70) on (//a[@class='dropdown-toggle'])[2]
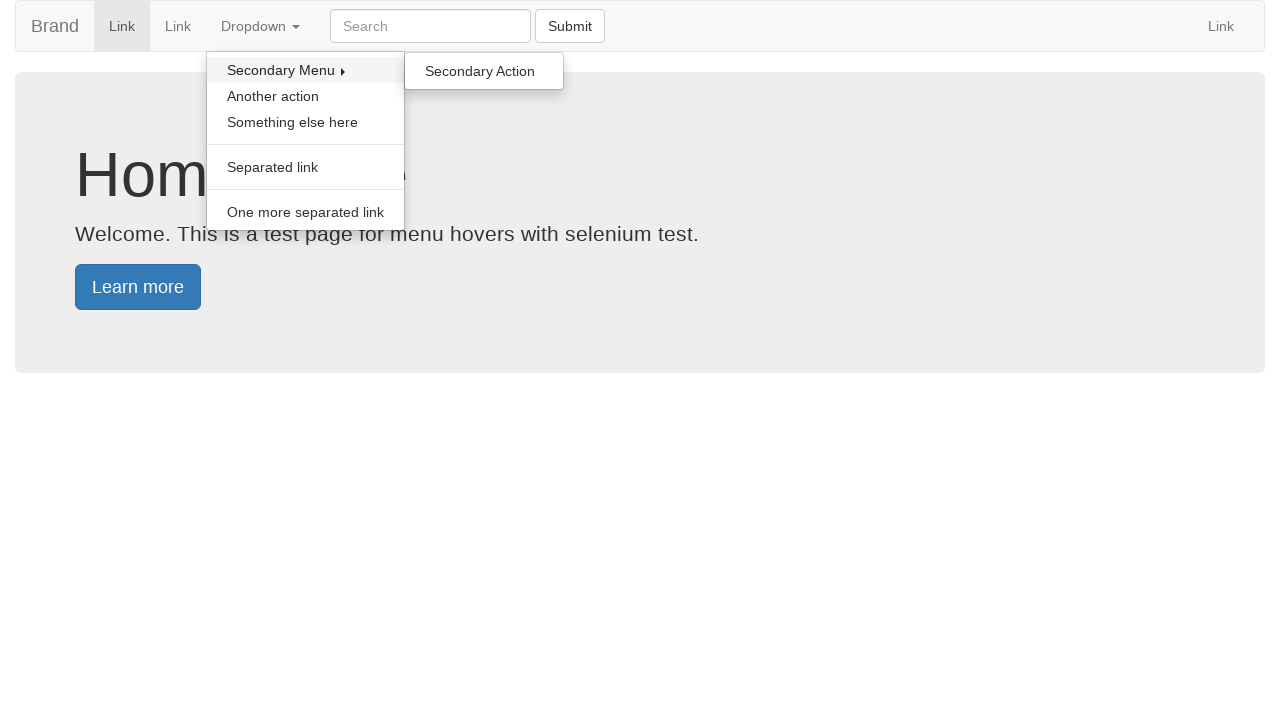

Clicked on secondary action item at (484, 71) on xpath=//a[@onclick='handleSecondaryAction()']
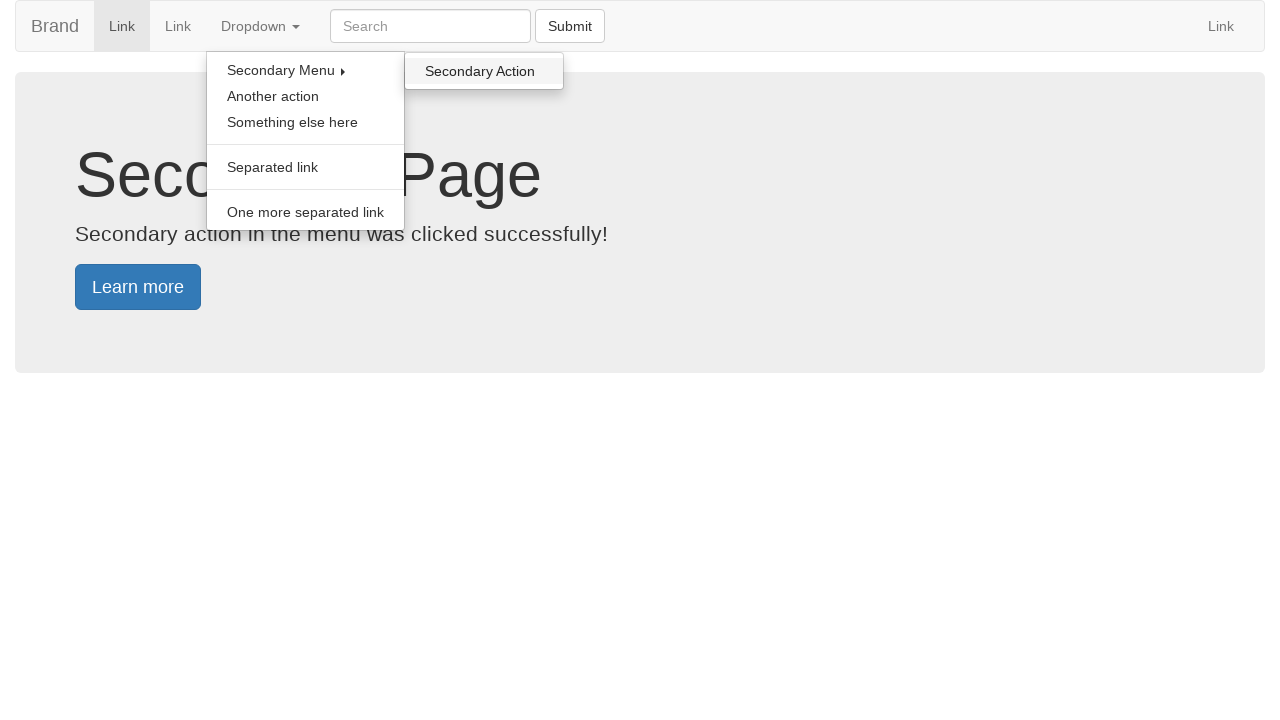

Verified secondary page header text is 'Secondary Page'
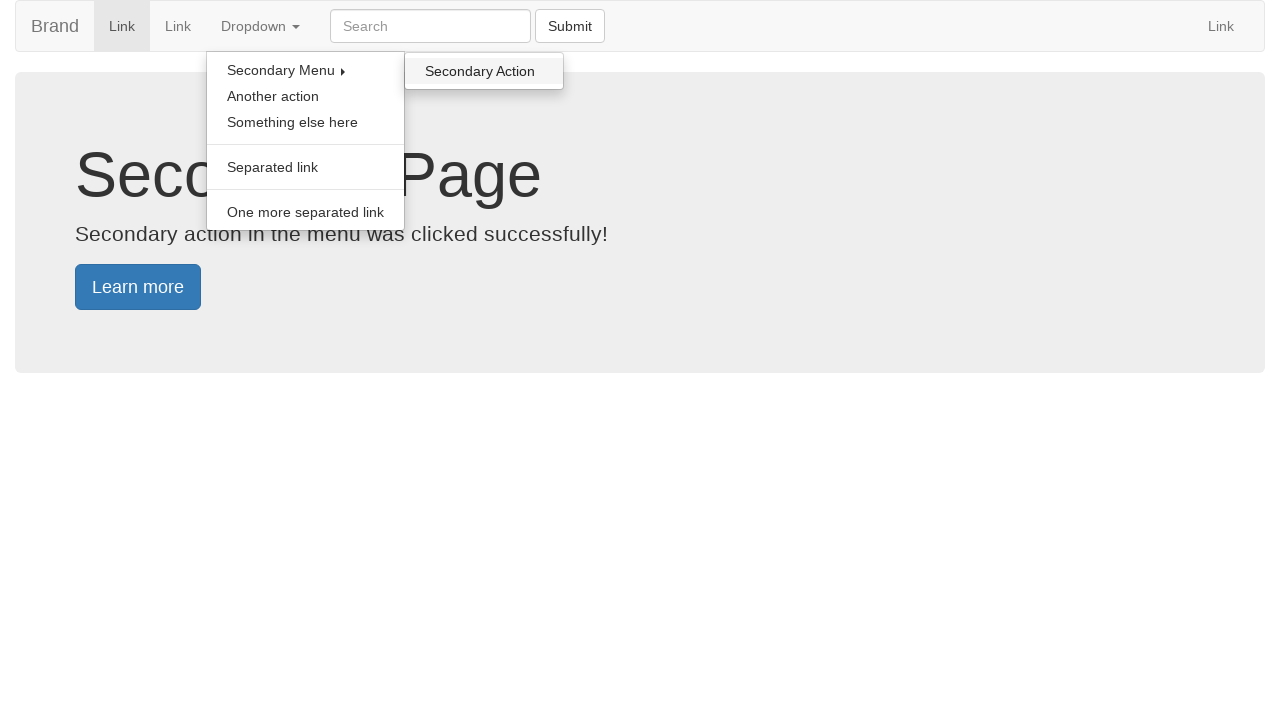

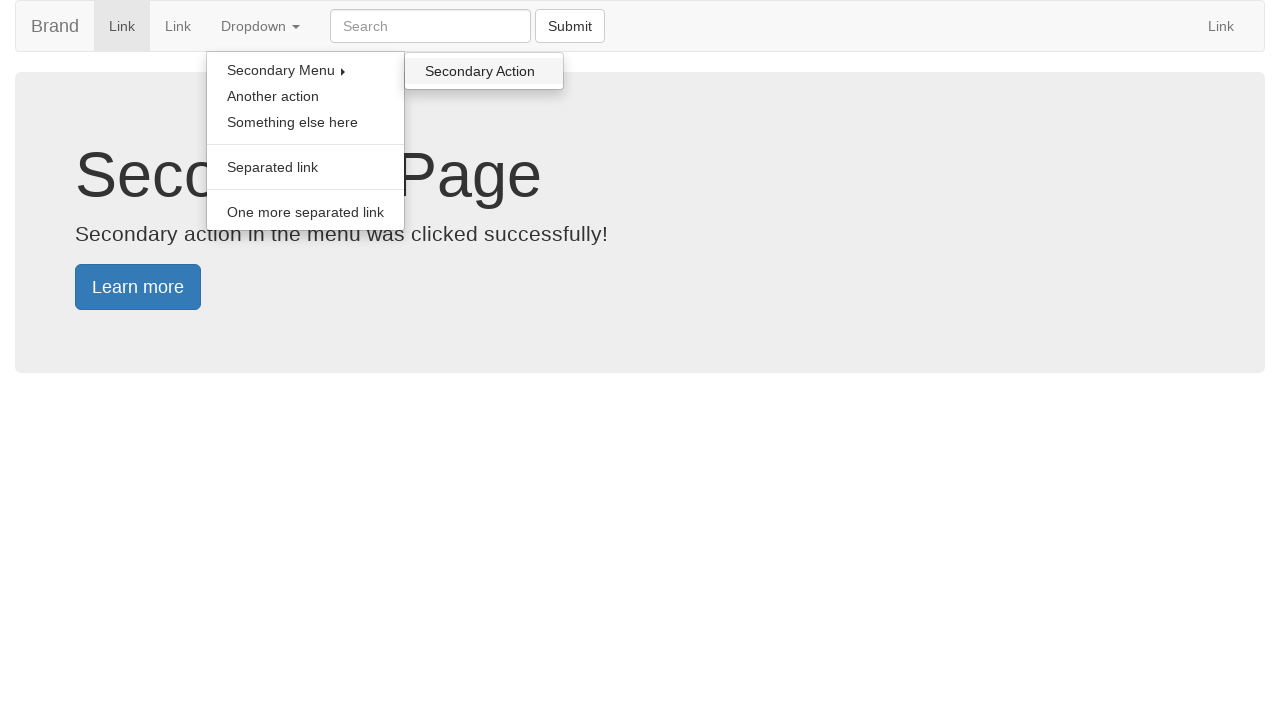